Navigates to DemoQA homepage and clicks on the Widgets tile to navigate to the Widgets section.

Starting URL: https://demoqa.com

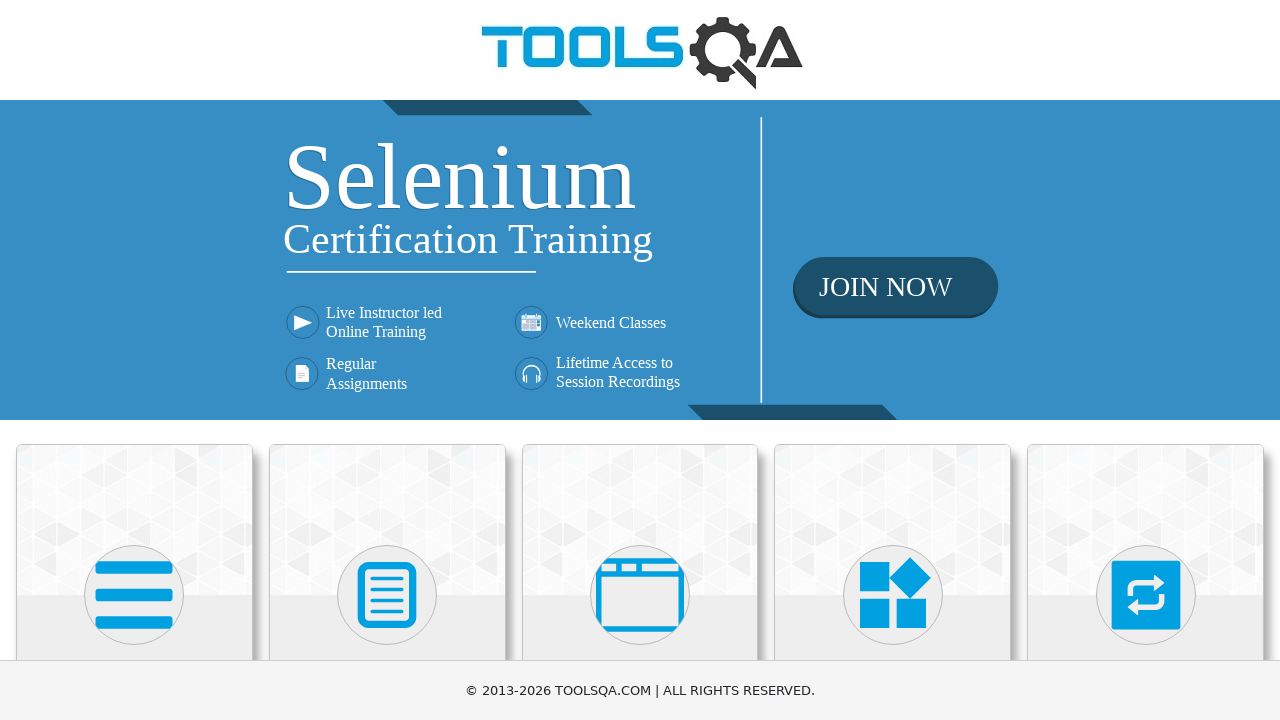

Clicked on the Widgets tile to navigate to Widgets section at (893, 360) on xpath=//h5[contains(text(),'Widgets')]
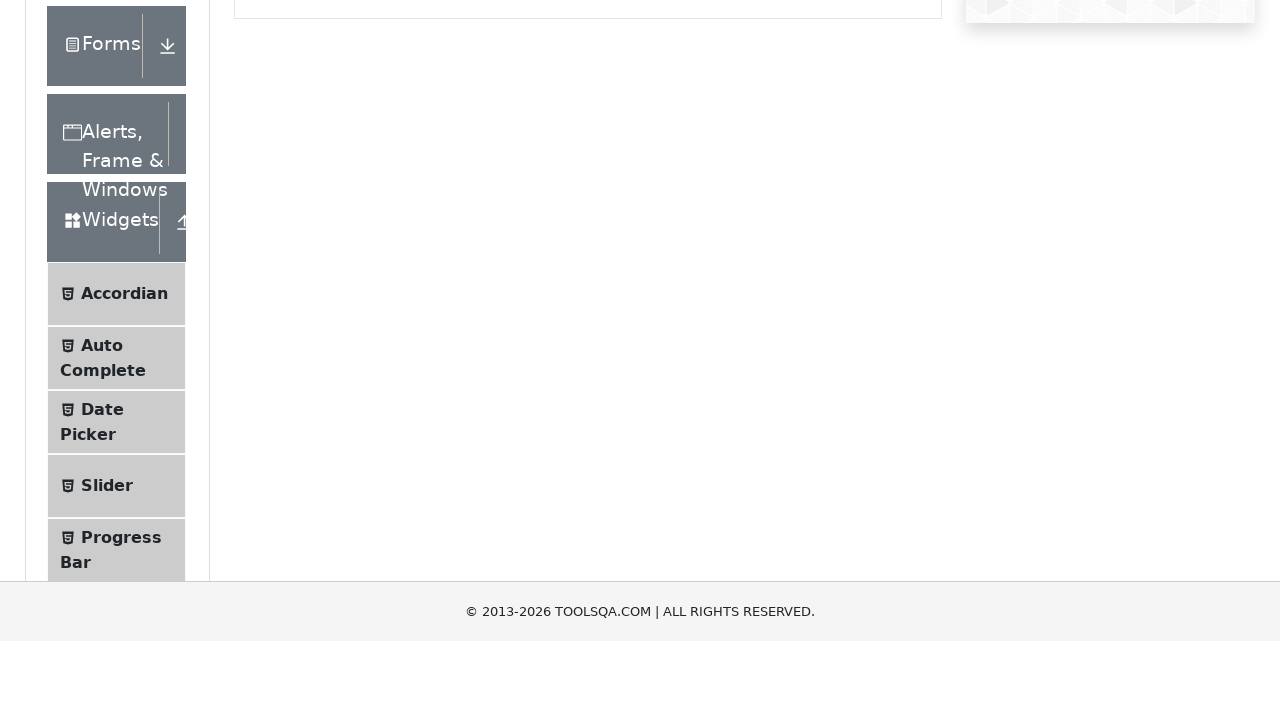

Waited for Widgets page to fully load (networkidle)
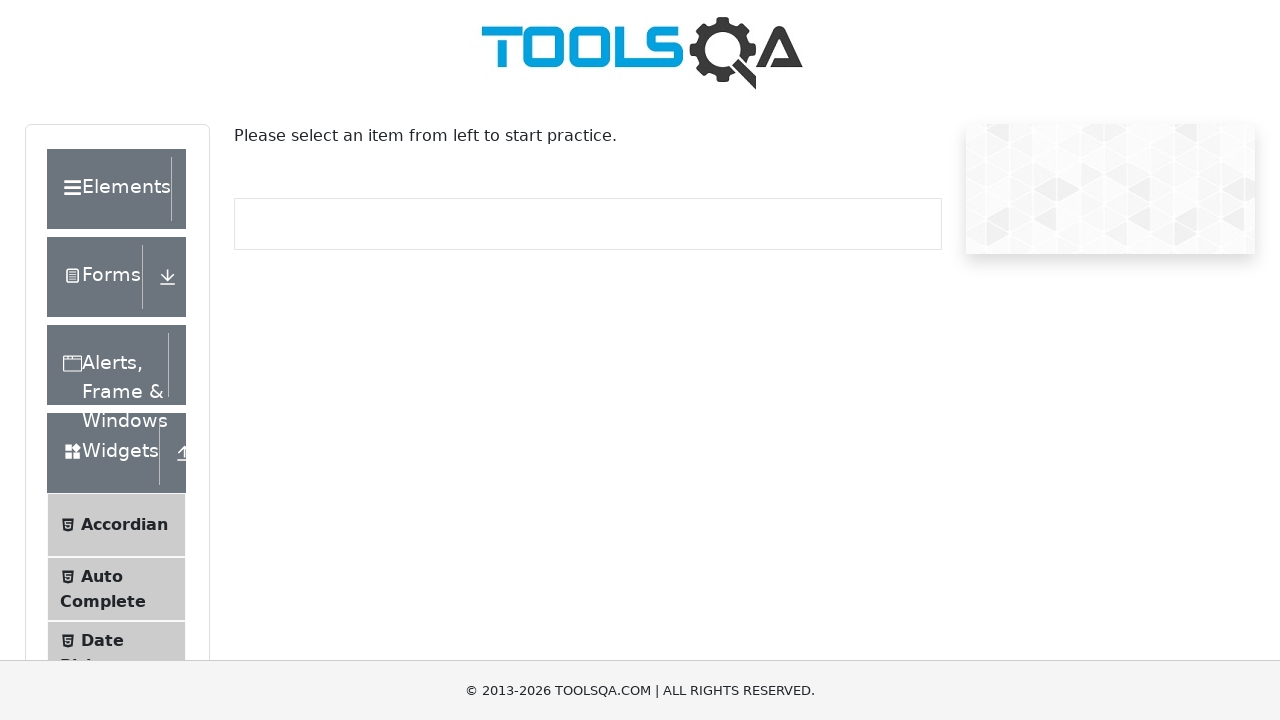

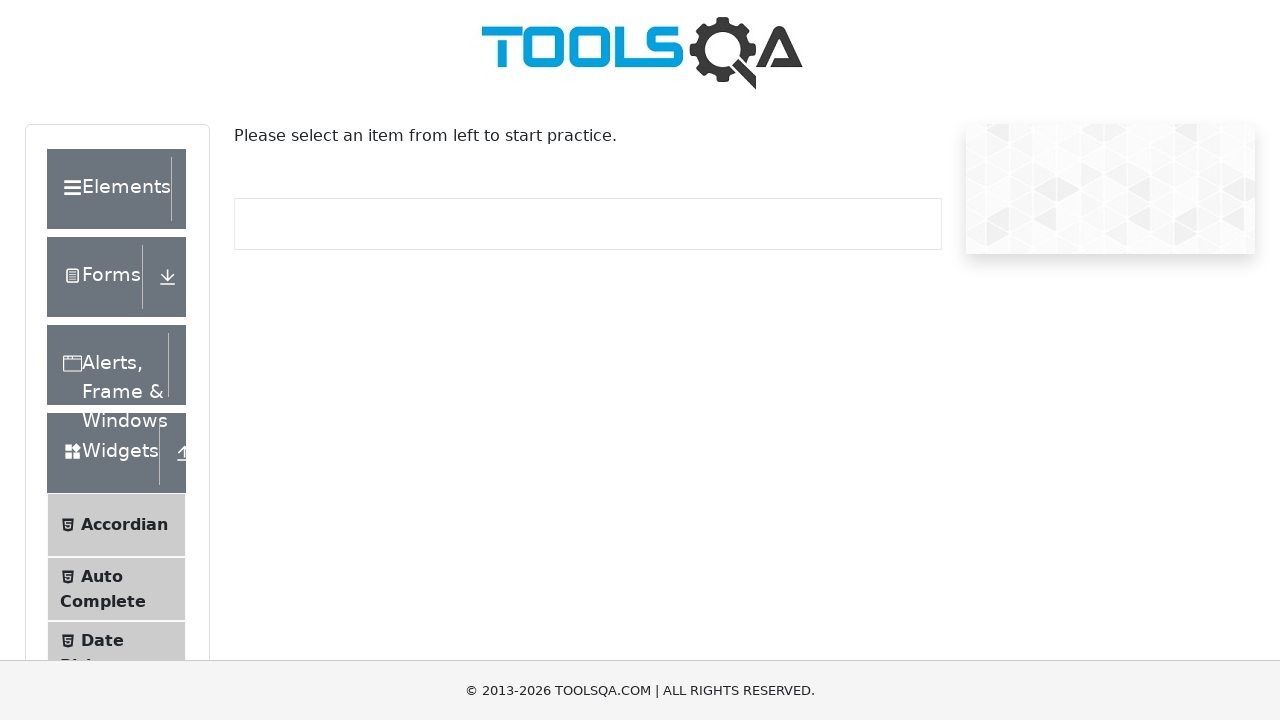